Tests text input functionality by locating a Full Name input field and entering text

Starting URL: https://demoqa.com/text-box

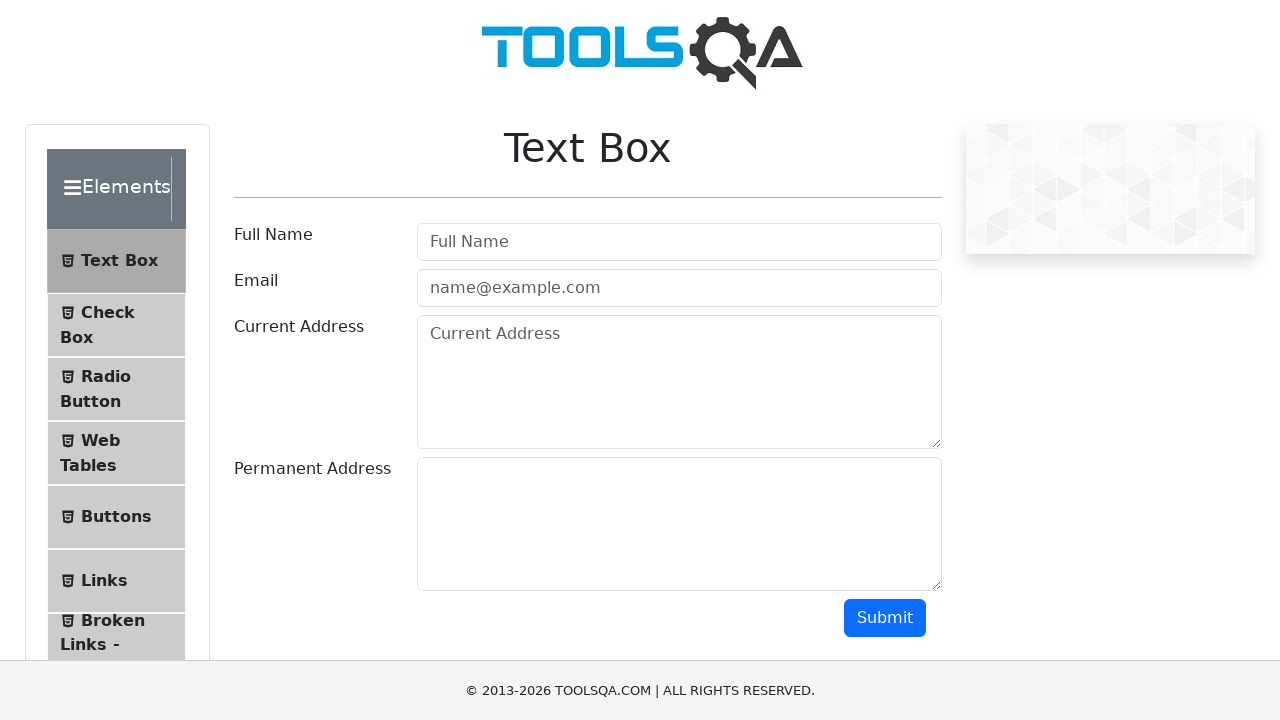

Full Name input field is visible
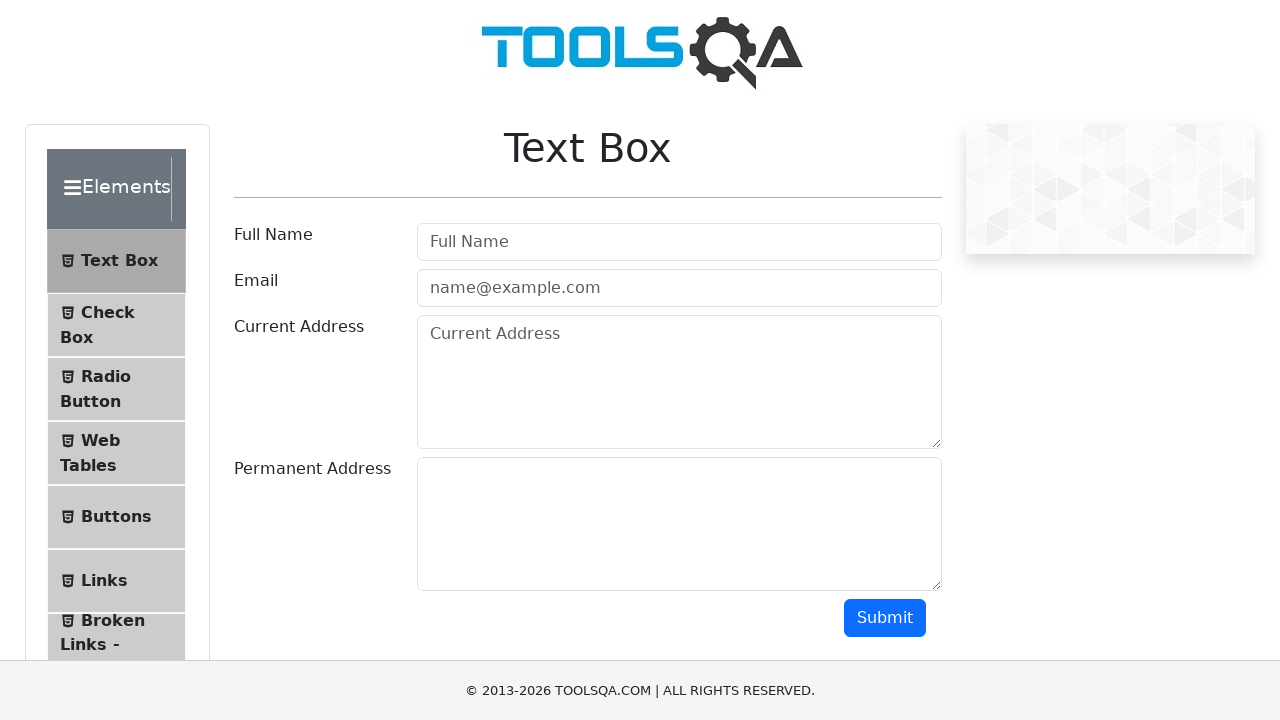

Entered 'Ahmet' into the Full Name input field on #userName
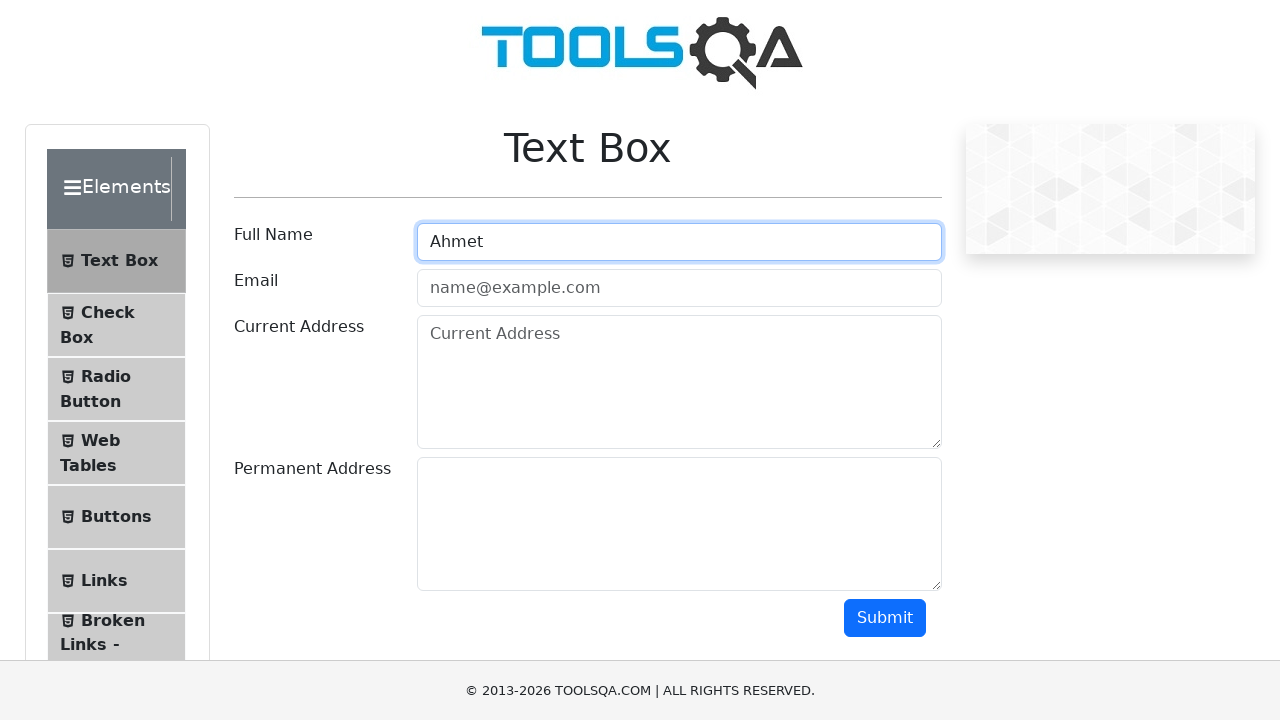

Verified that 'Ahmet' was successfully entered into the Full Name field
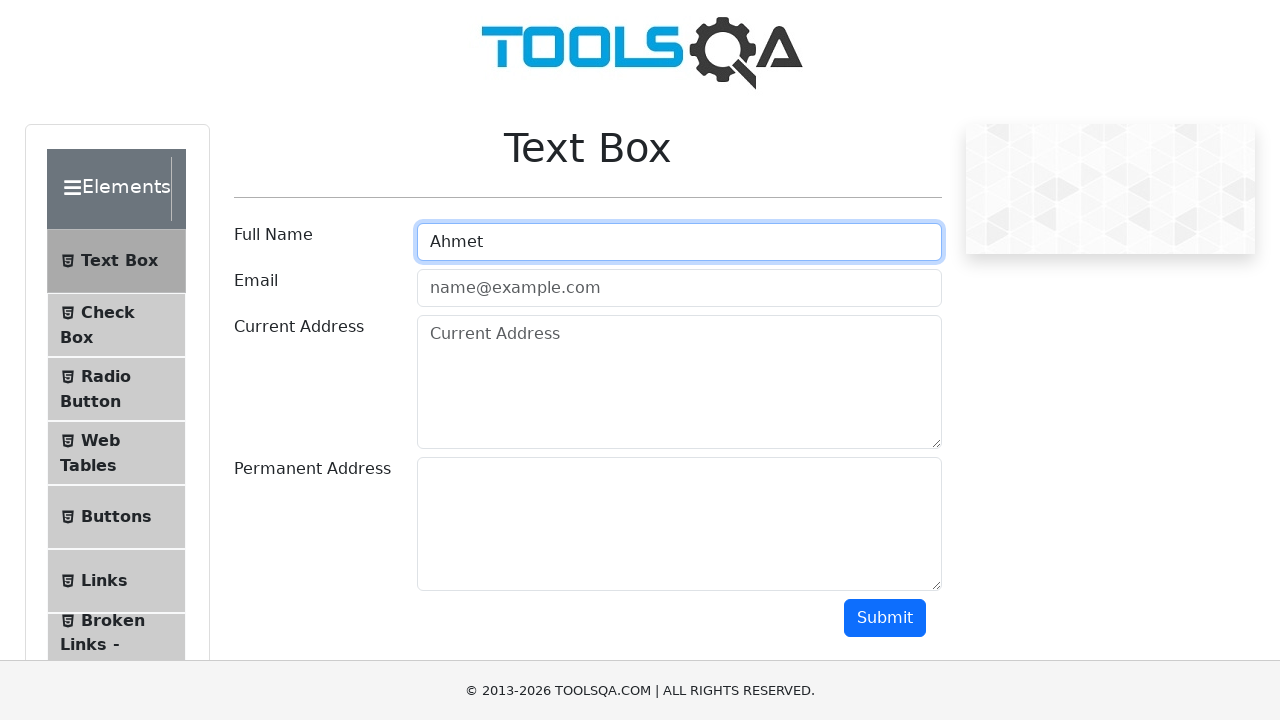

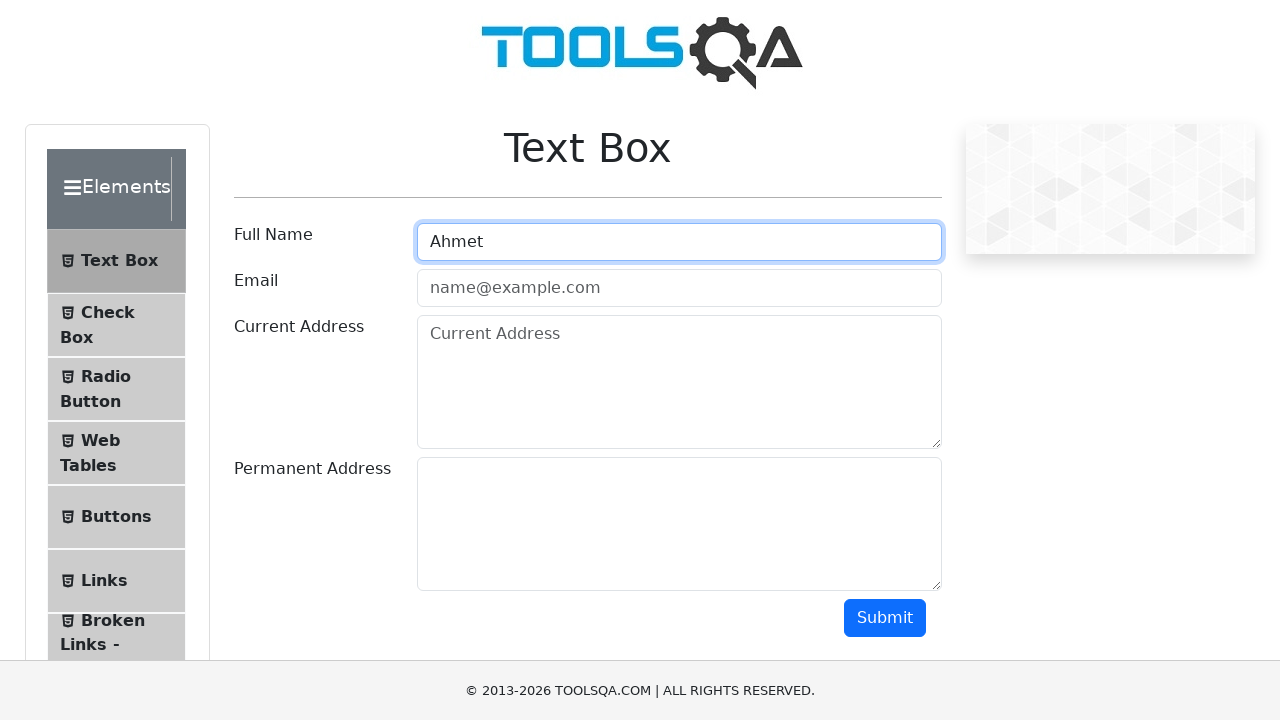